Tests a multi-select dropdown element on a test page by verifying it supports multiple selections and interacting with its options.

Starting URL: http://omayo.blogspot.com/

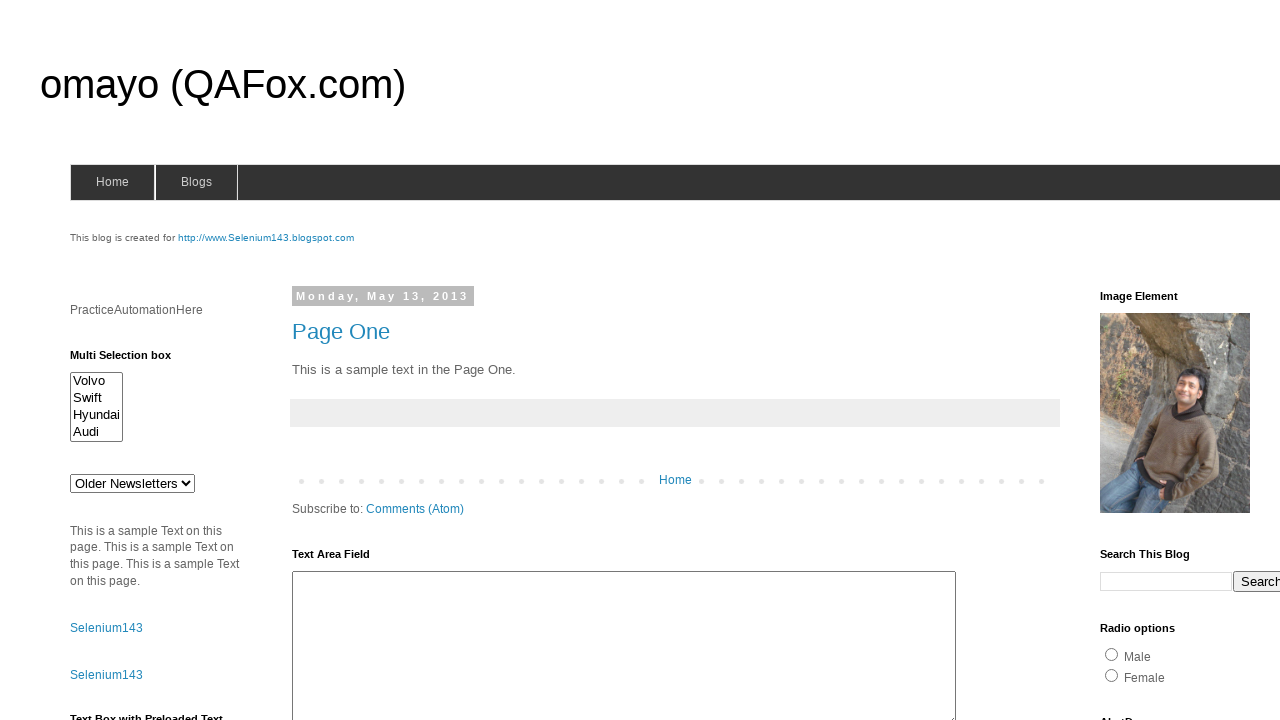

Waited for multi-select dropdown element to be visible
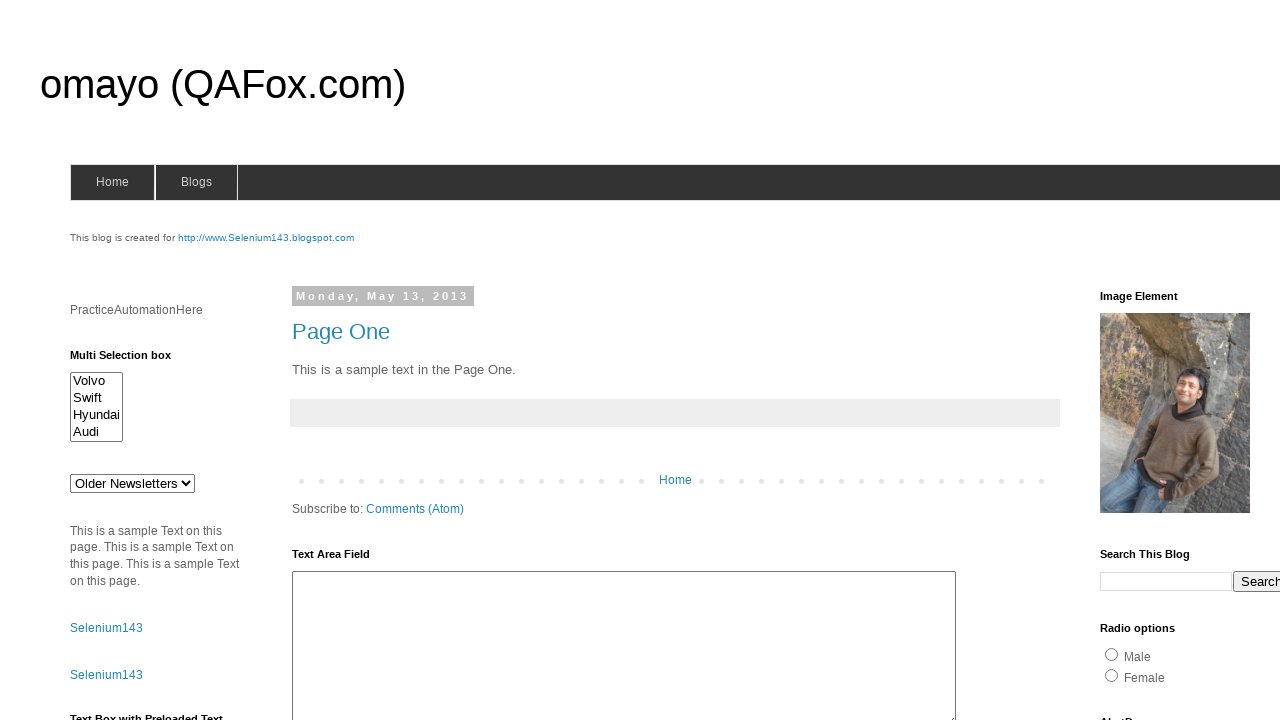

Located the multi-select dropdown element
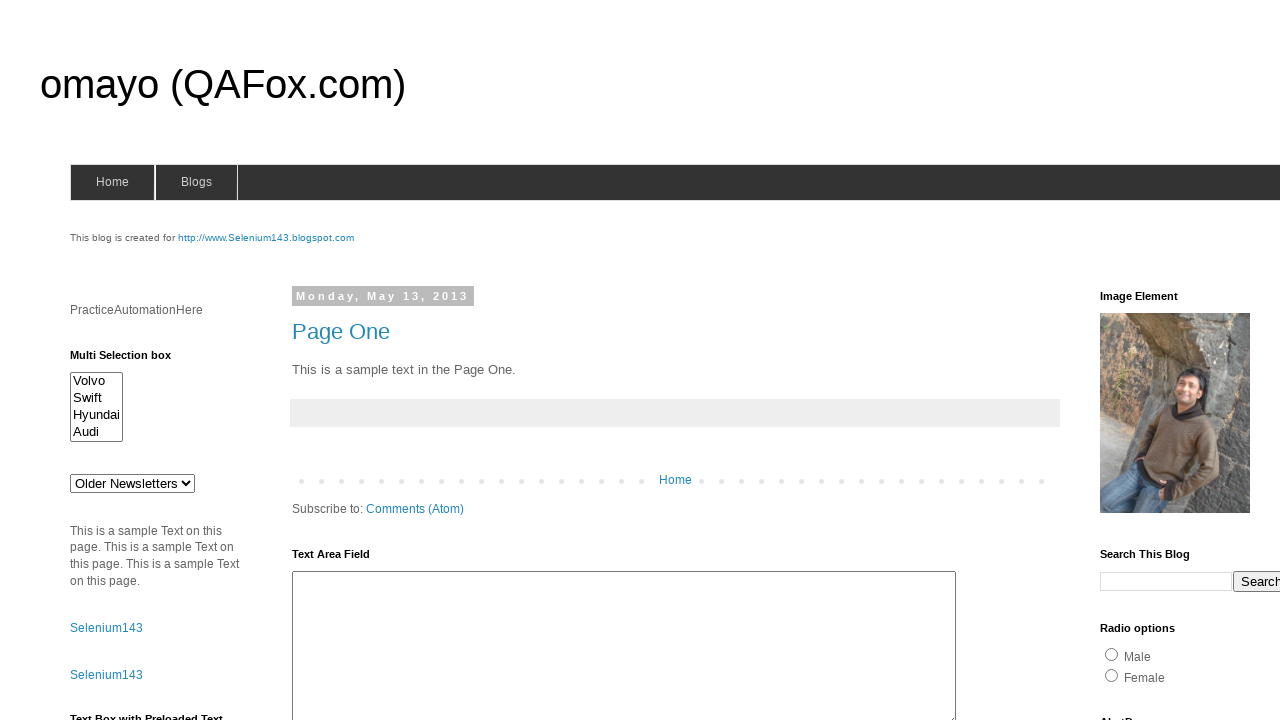

Verified multi-select dropdown has the 'multiple' attribute
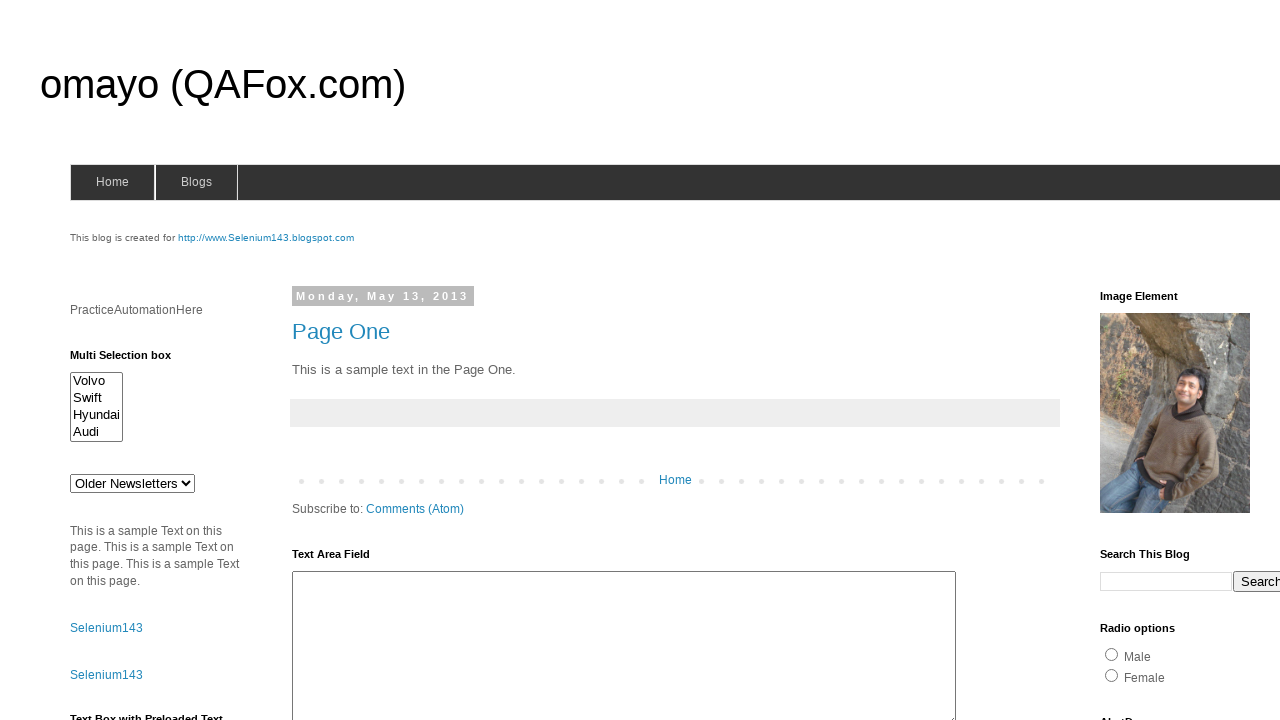

Retrieved all options from multi-select dropdown (count: 4)
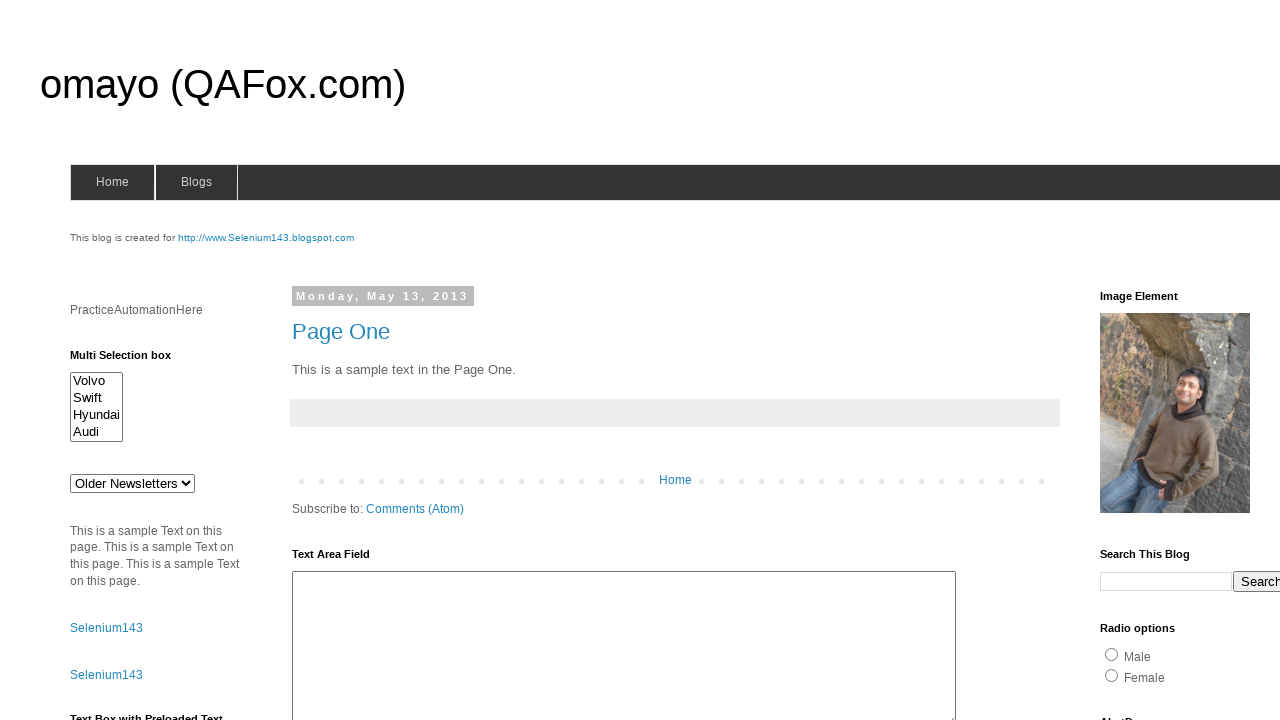

Verified option 'Volvo
  ' is present at index 0
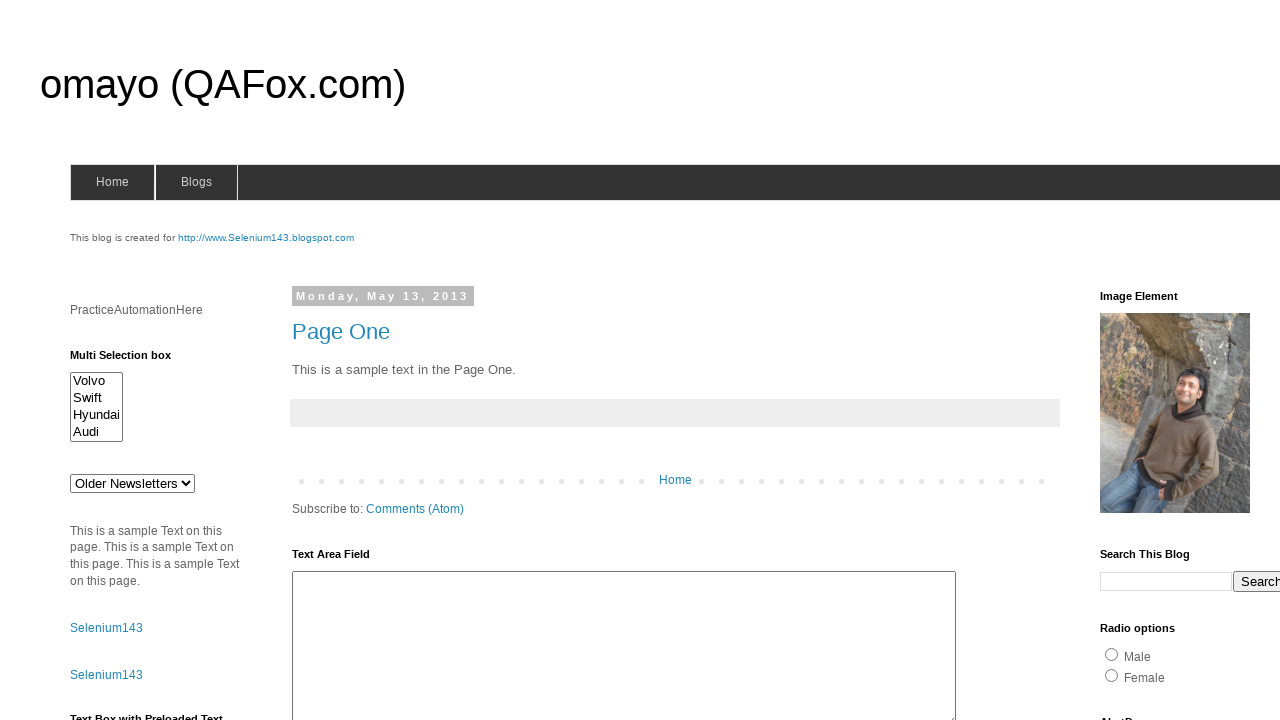

Verified option 'Swift
  ' is present at index 1
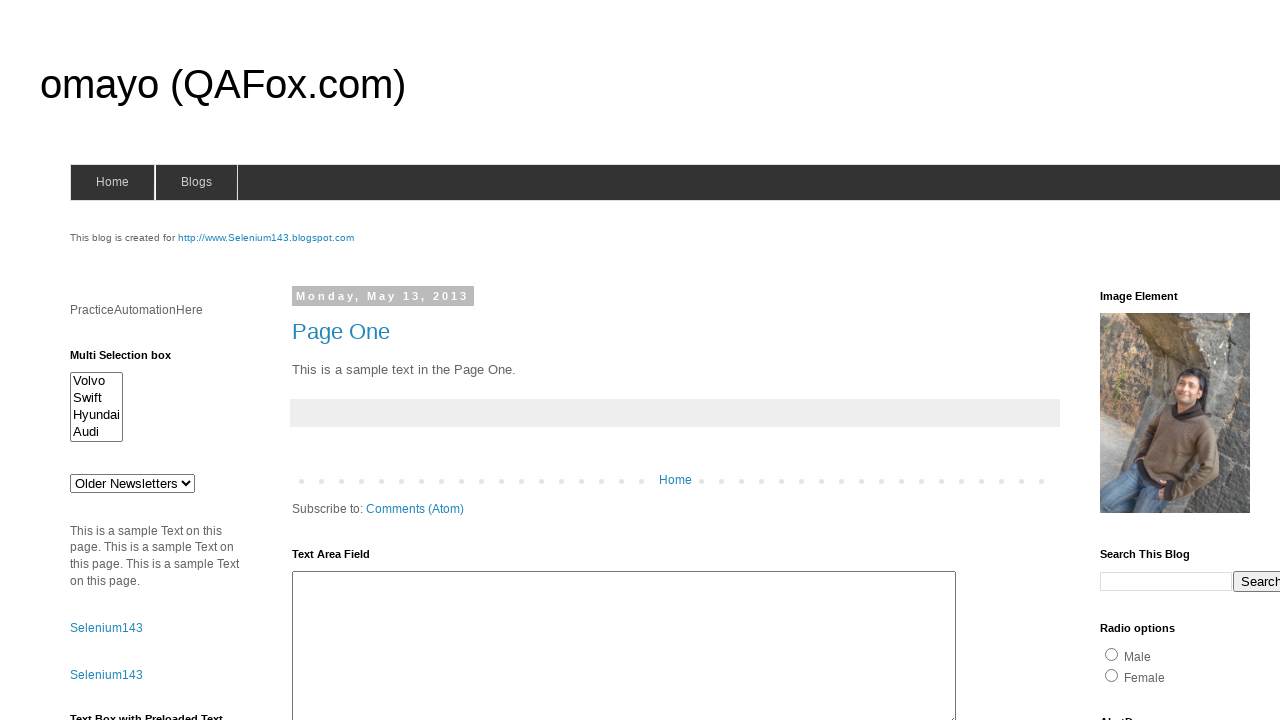

Verified option 'Hyundai
  ' is present at index 2
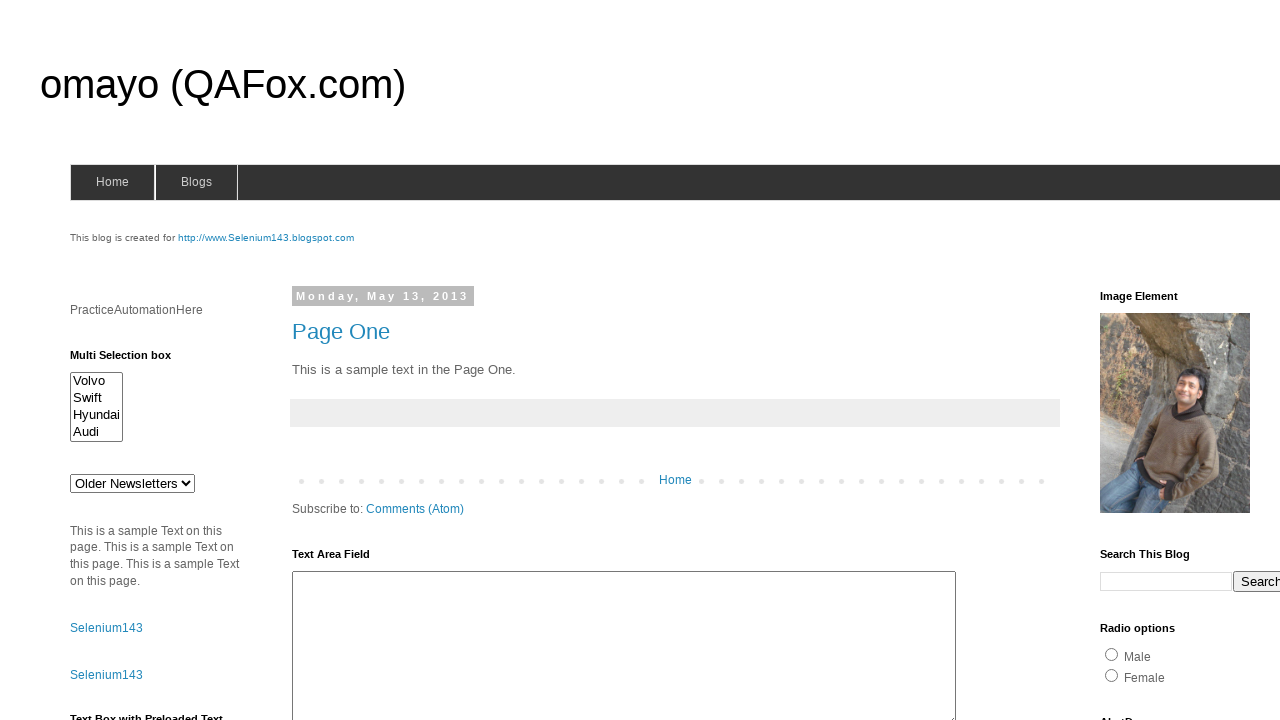

Verified option 'Audi
' is present at index 3
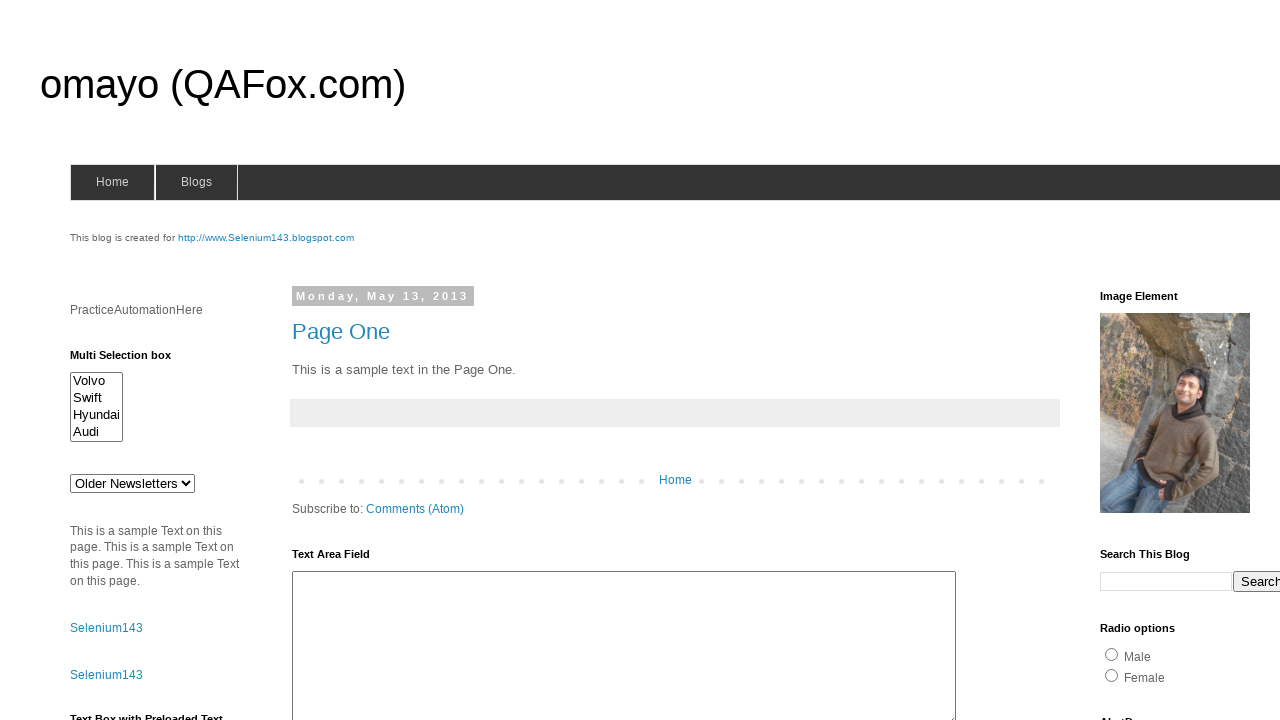

Selected first option (index 0) from multi-select dropdown on #multiselect1
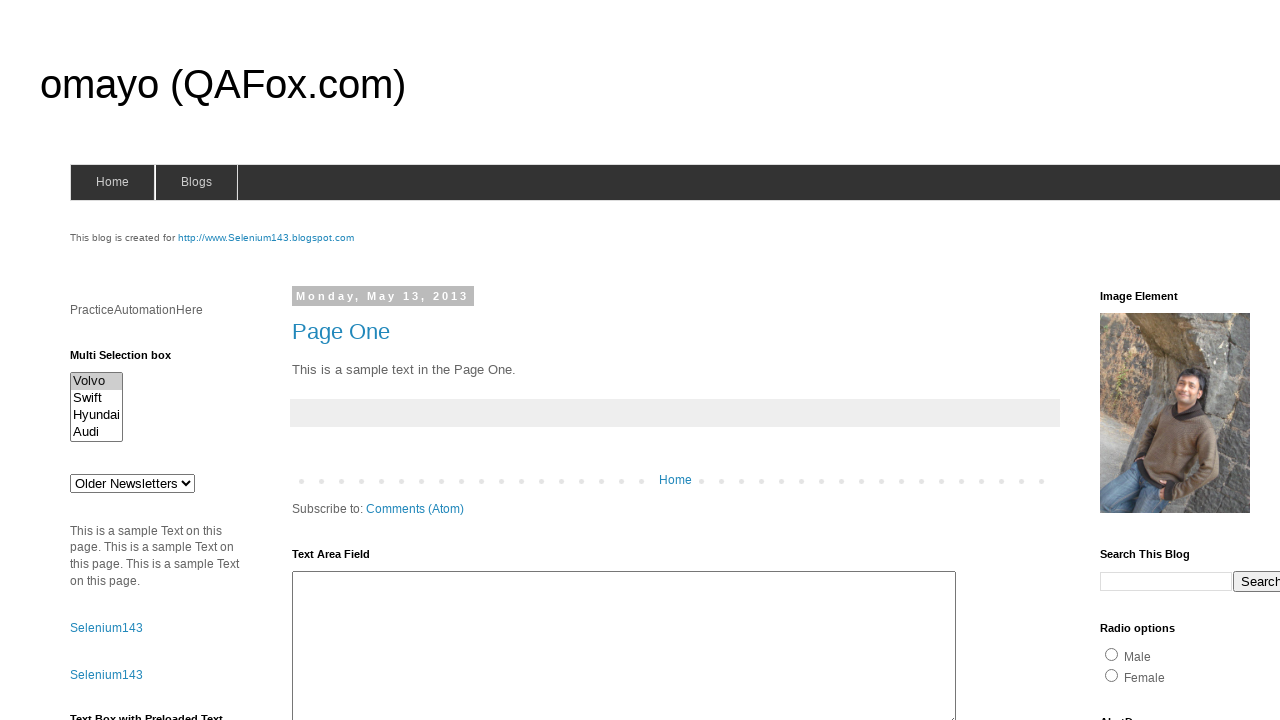

Selected second option (index 1) from multi-select dropdown on #multiselect1
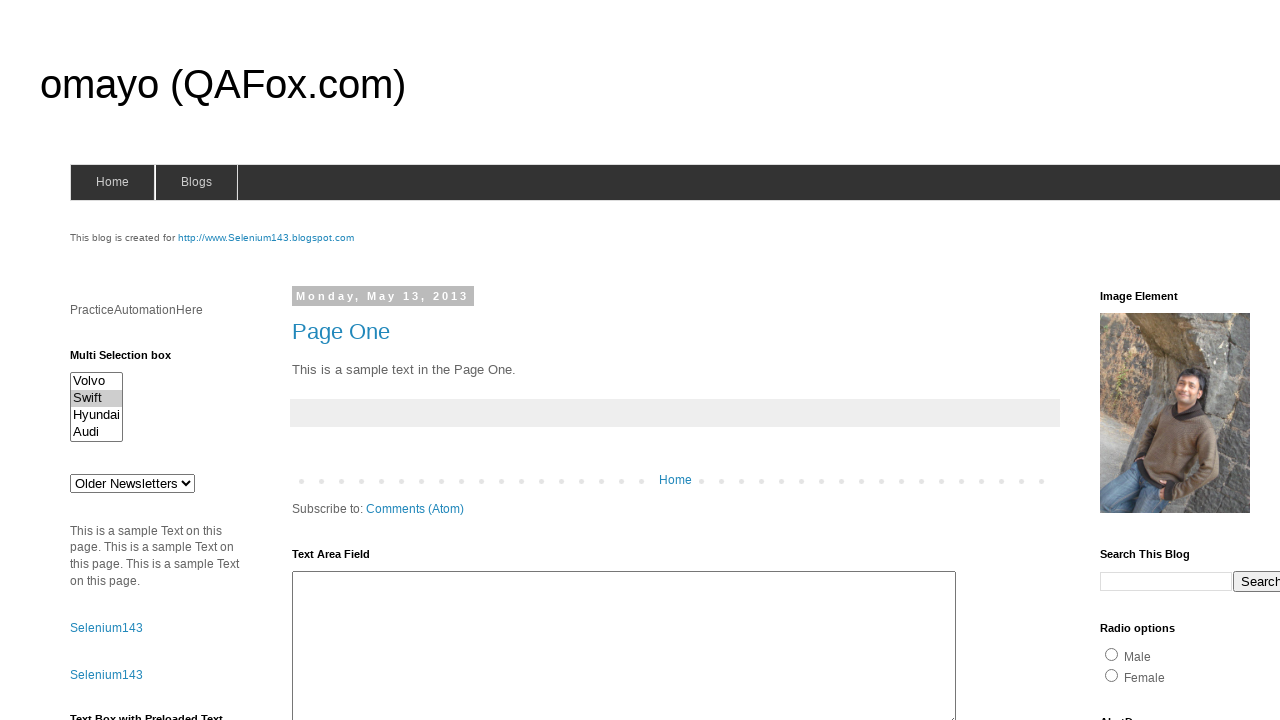

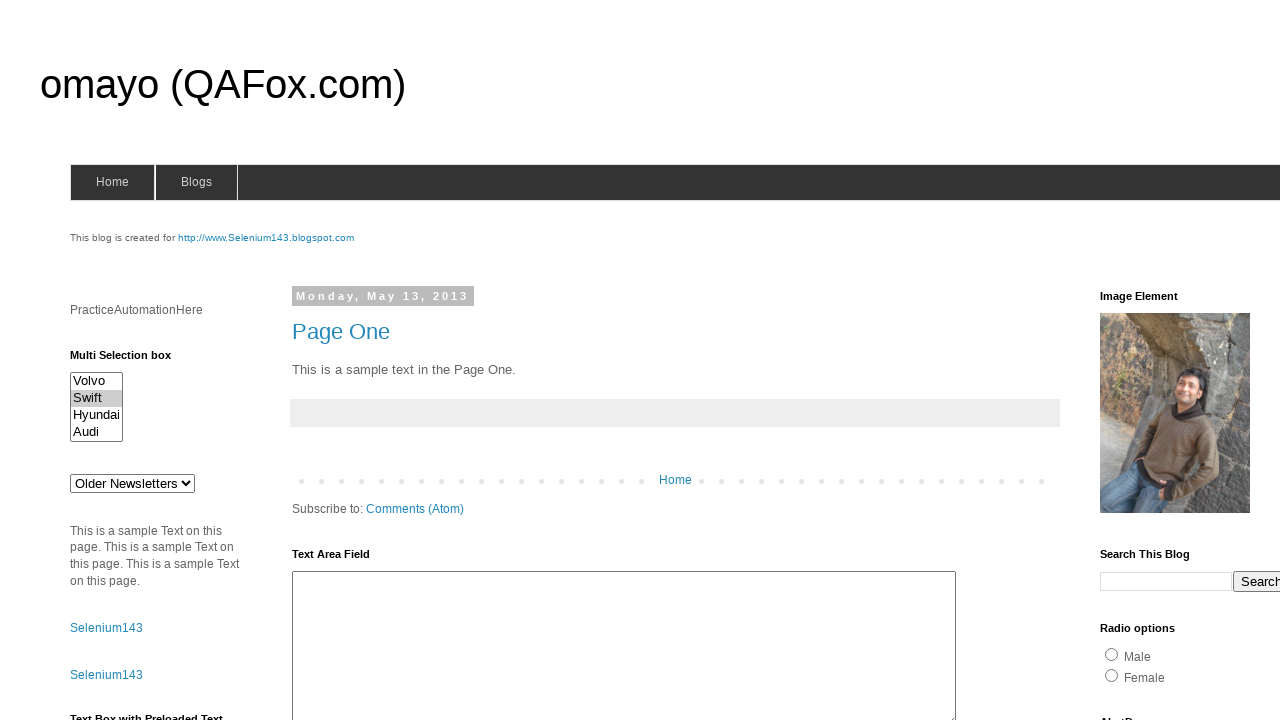